Tests navigating between Active, Completed, and All filter views

Starting URL: https://demo.playwright.dev/todomvc

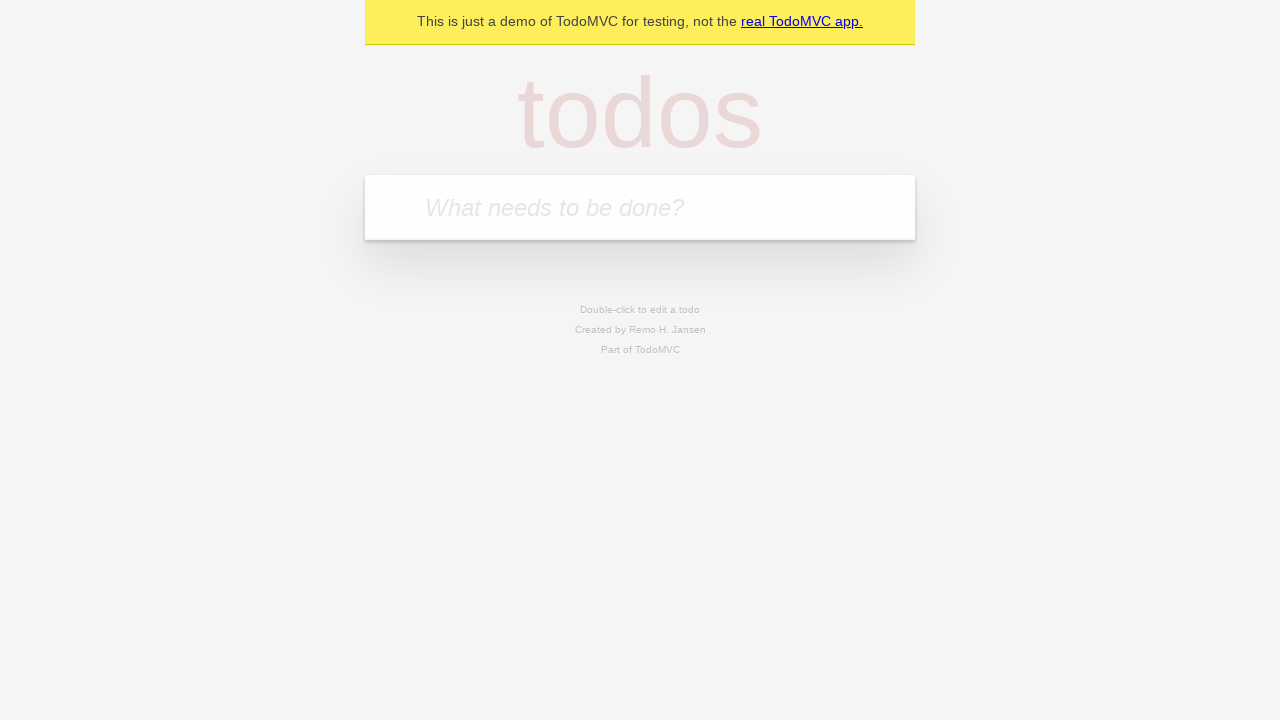

Filled todo input with 'buy some cheese' on internal:attr=[placeholder="What needs to be done?"i]
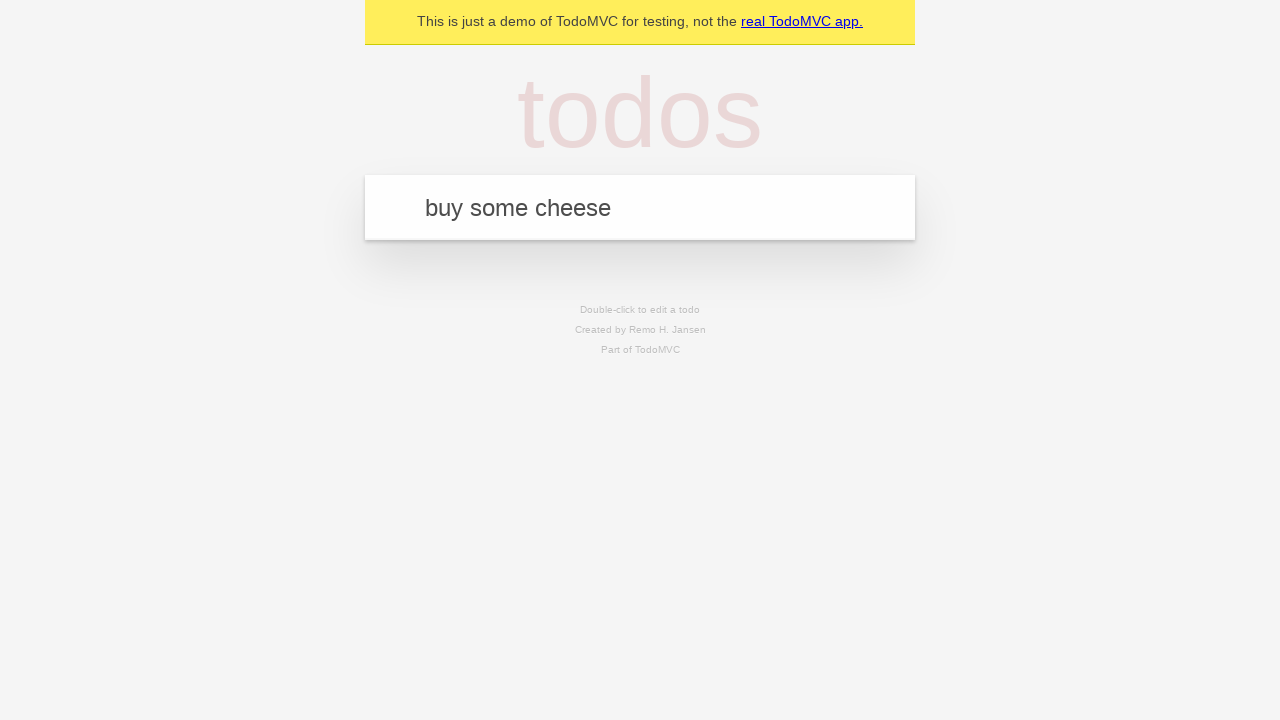

Pressed Enter to add todo 'buy some cheese' on internal:attr=[placeholder="What needs to be done?"i]
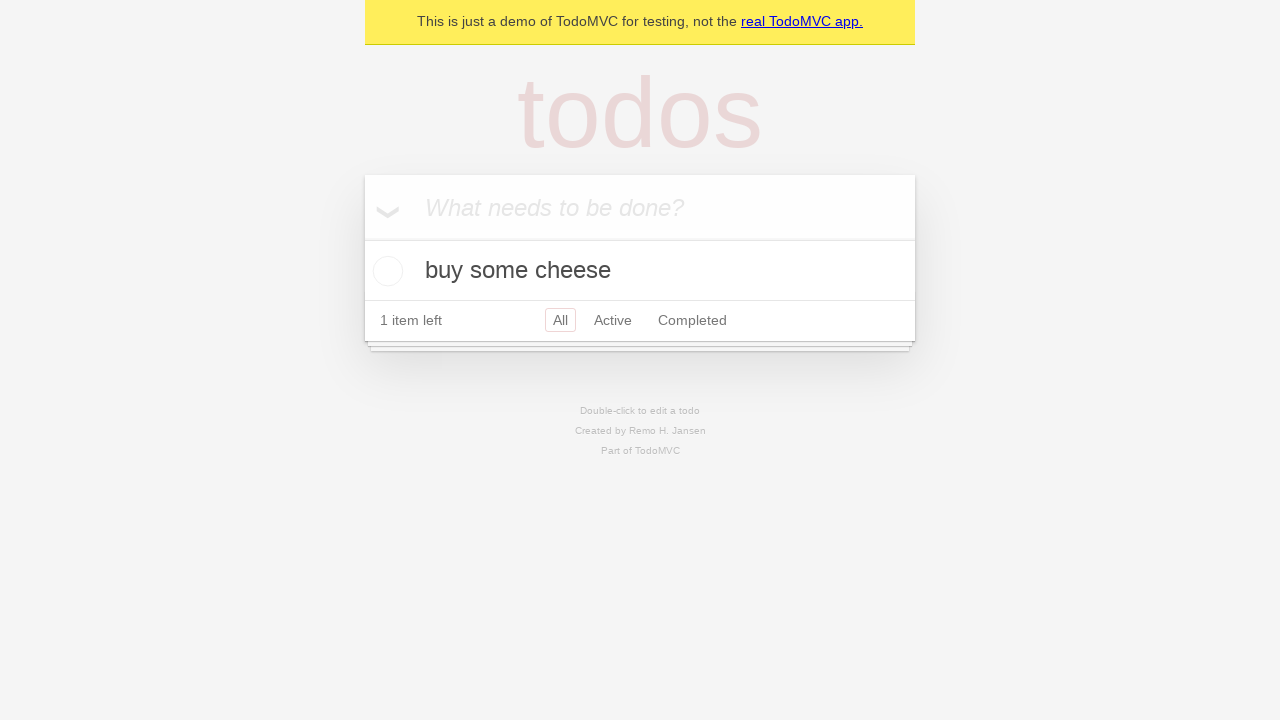

Filled todo input with 'feed the cat' on internal:attr=[placeholder="What needs to be done?"i]
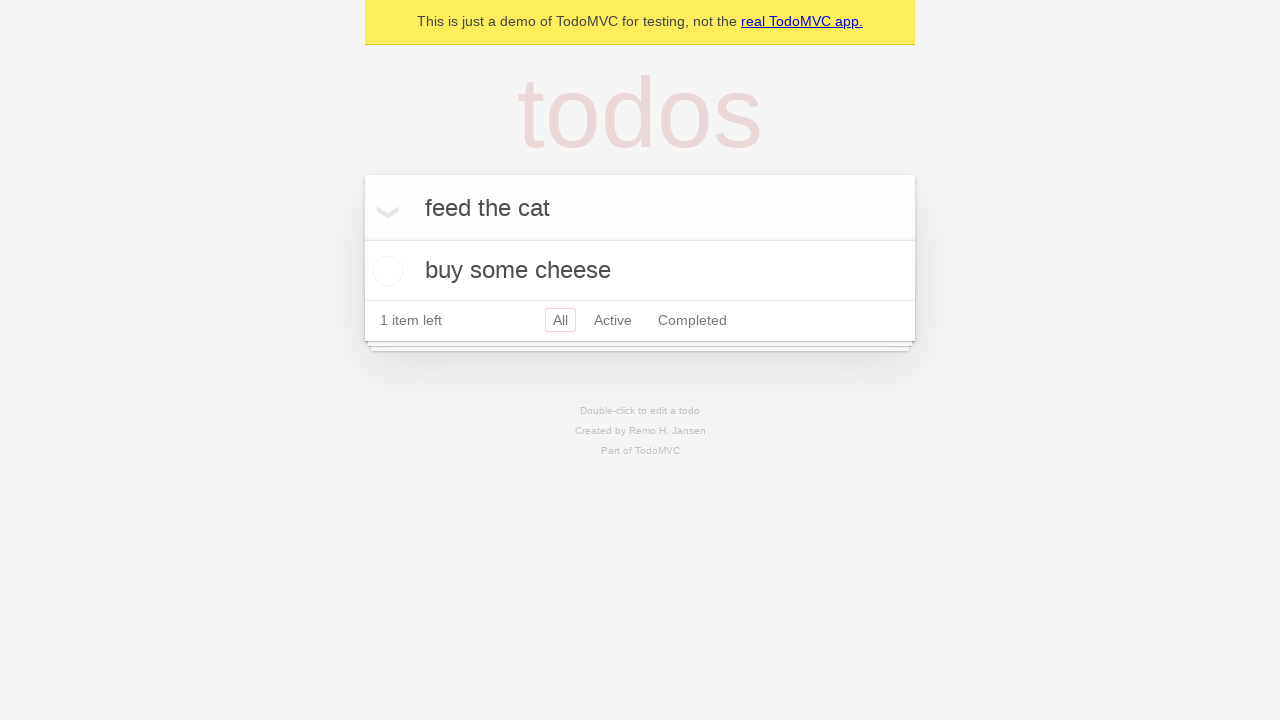

Pressed Enter to add todo 'feed the cat' on internal:attr=[placeholder="What needs to be done?"i]
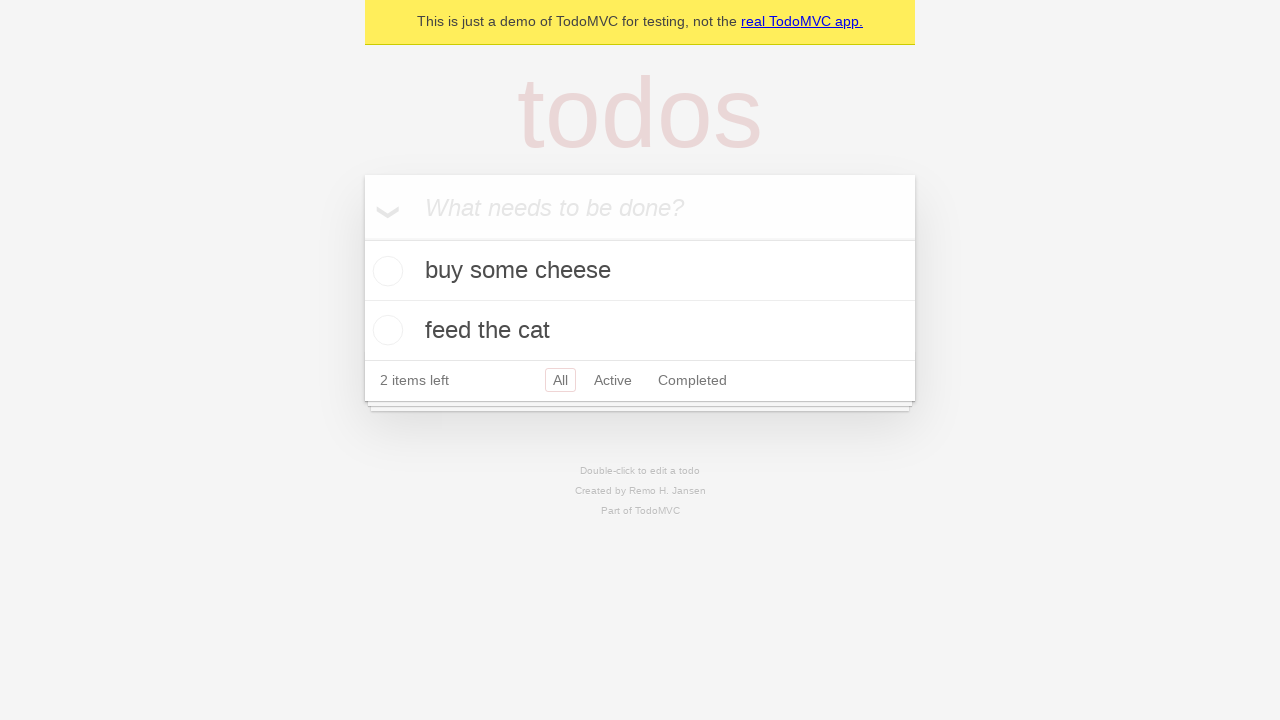

Filled todo input with 'book a doctors appointment' on internal:attr=[placeholder="What needs to be done?"i]
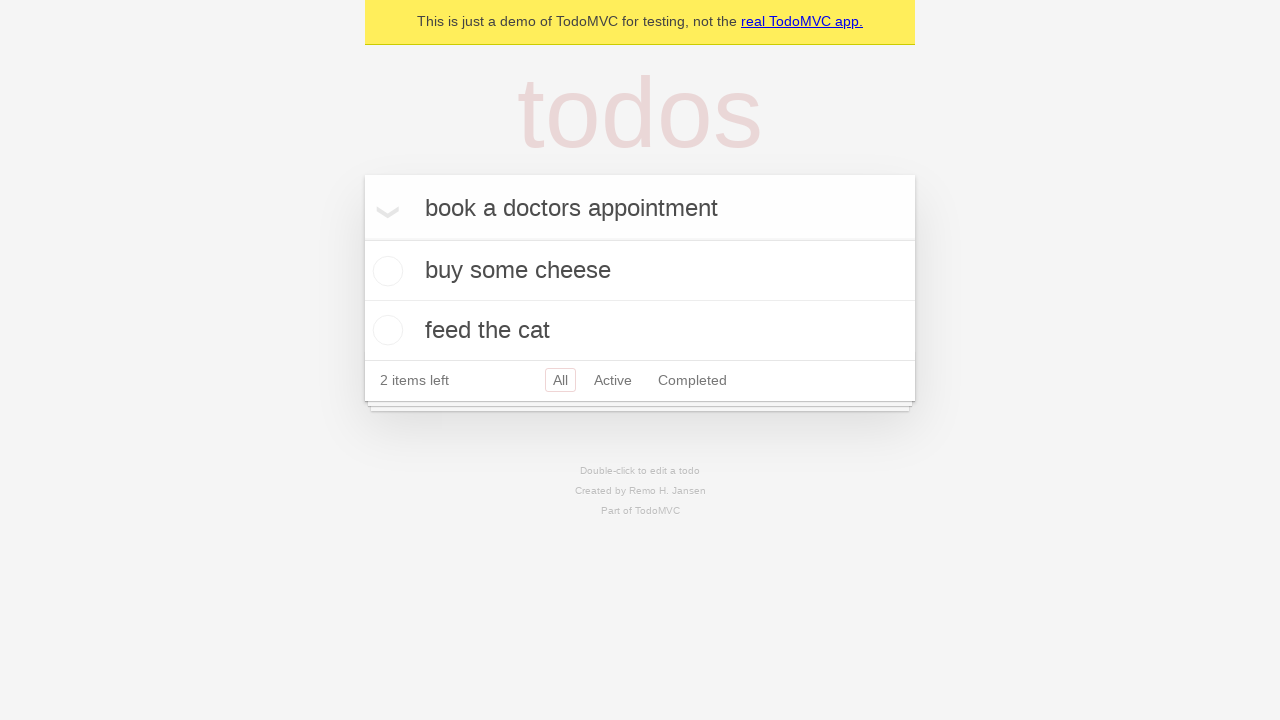

Pressed Enter to add todo 'book a doctors appointment' on internal:attr=[placeholder="What needs to be done?"i]
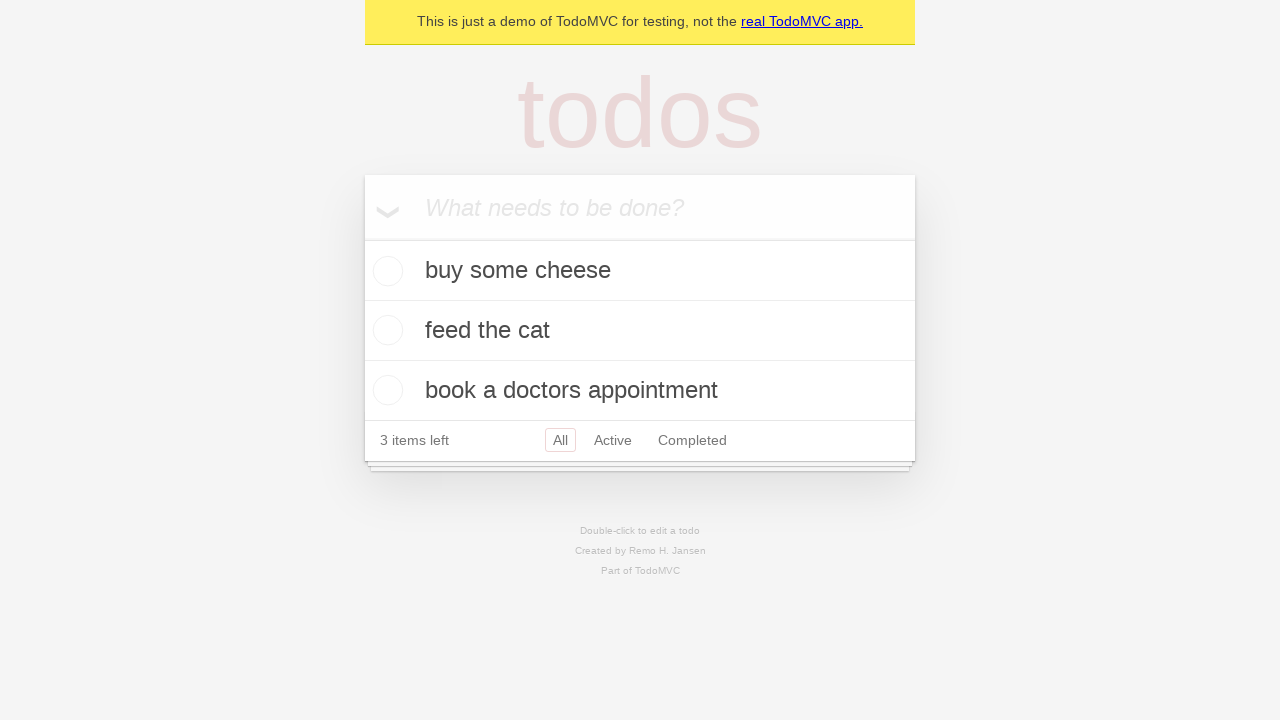

All three todo items loaded
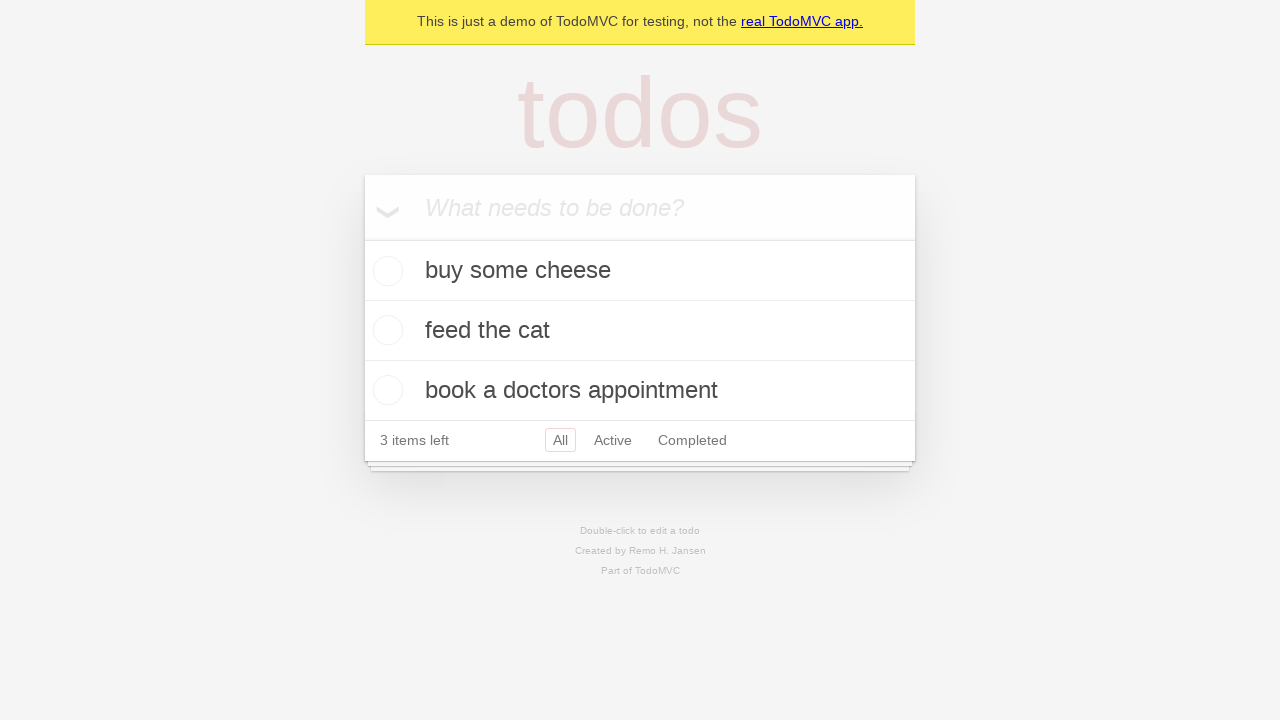

Checked the second todo item (feed the cat) at (385, 330) on [data-testid='todo-item'] >> nth=1 >> internal:role=checkbox
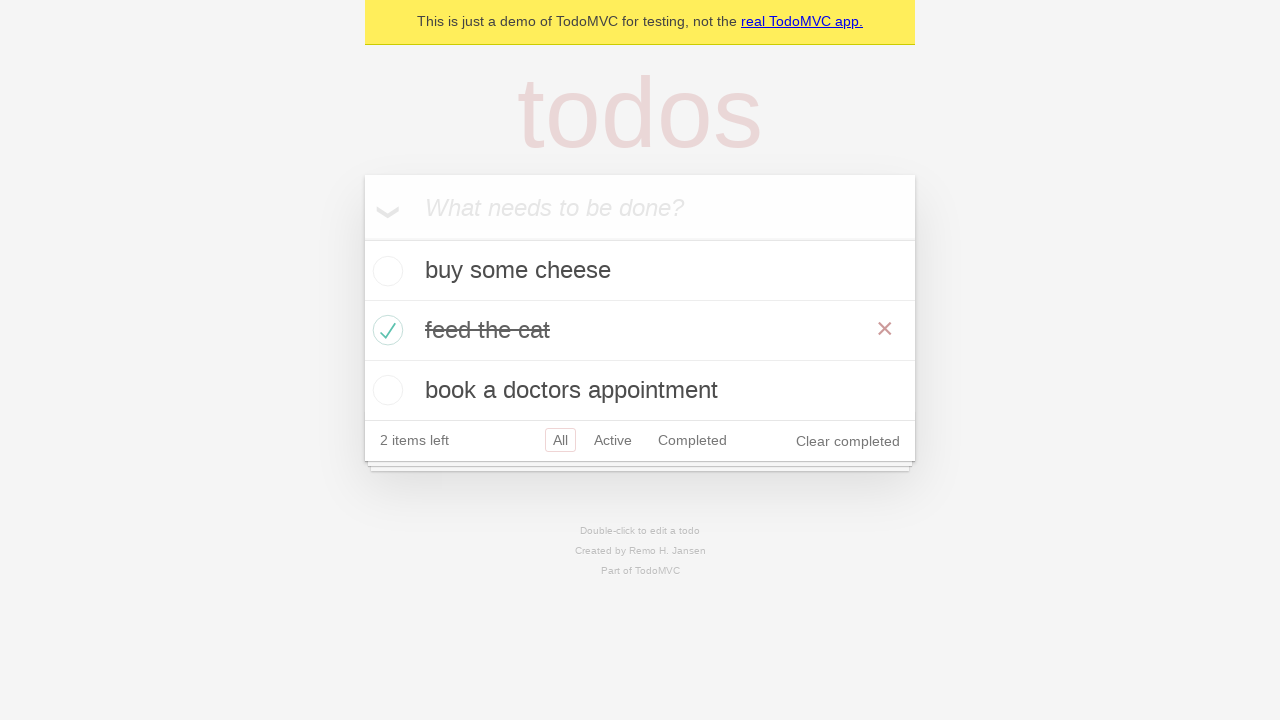

Clicked Active filter to display active items at (613, 440) on internal:role=link[name="Active"i]
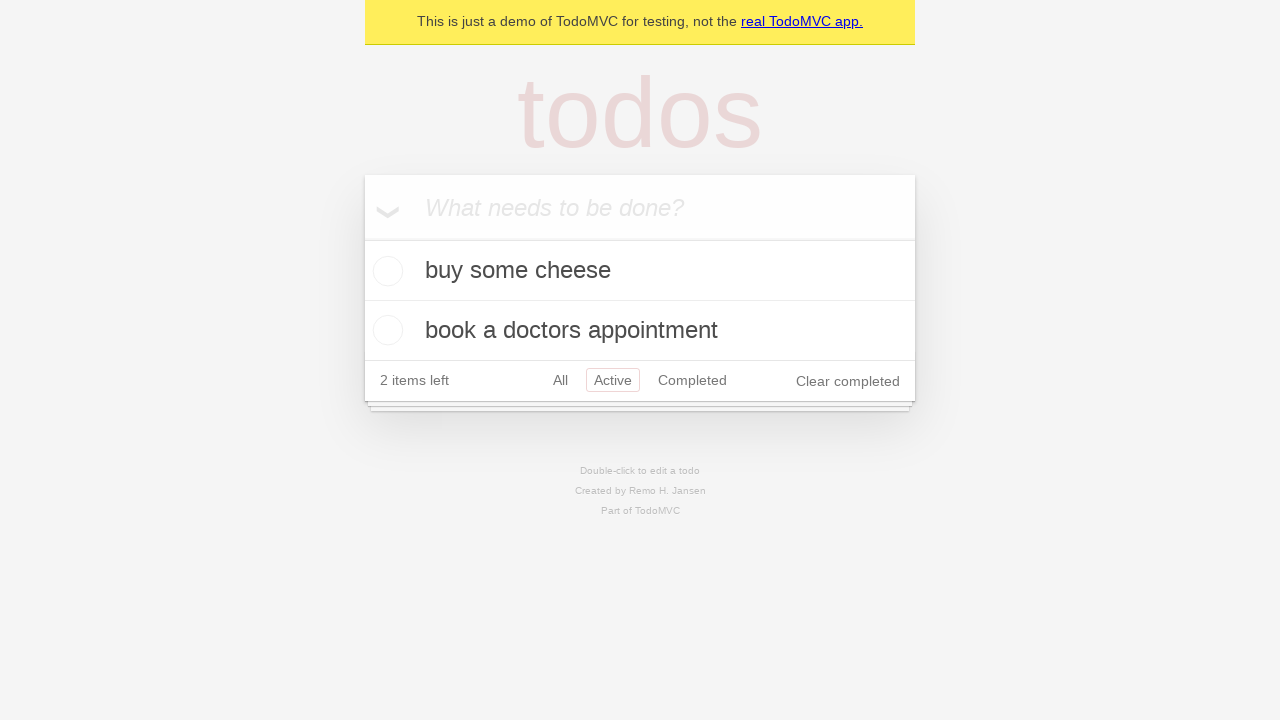

Clicked Completed filter to display completed items at (692, 380) on internal:role=link[name="Completed"i]
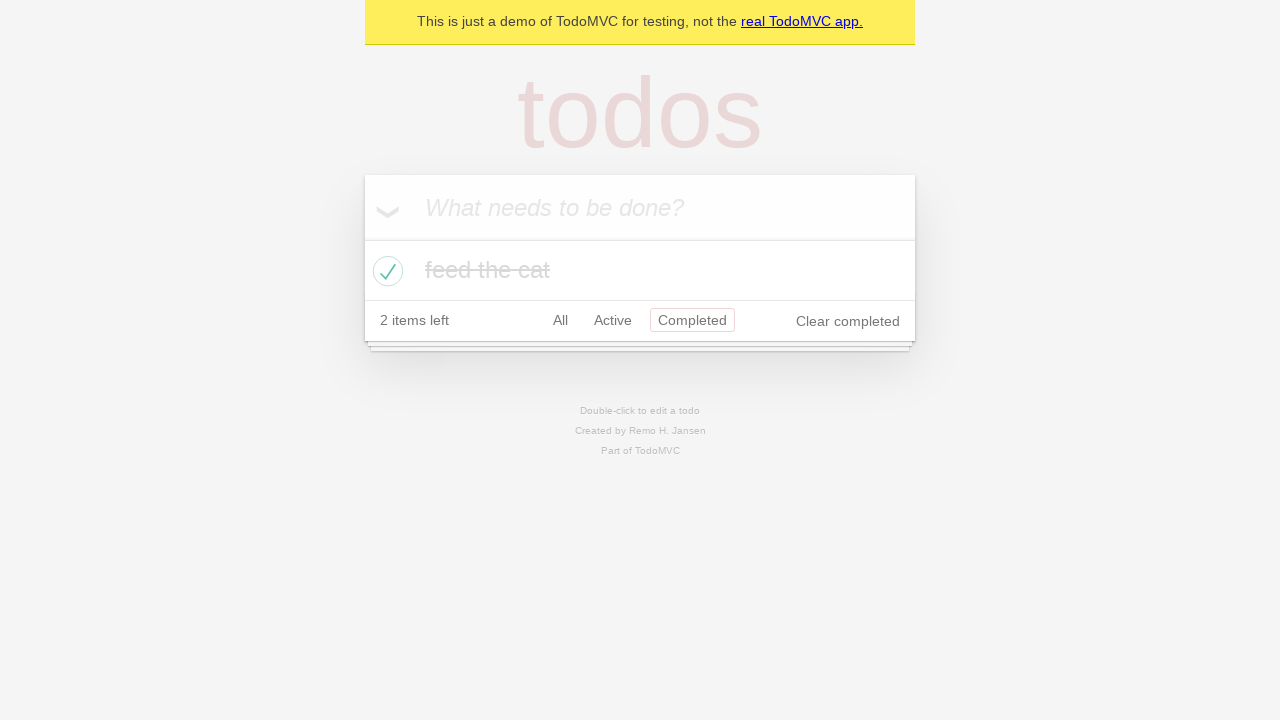

Clicked All filter to display all items at (560, 320) on internal:role=link[name="All"i]
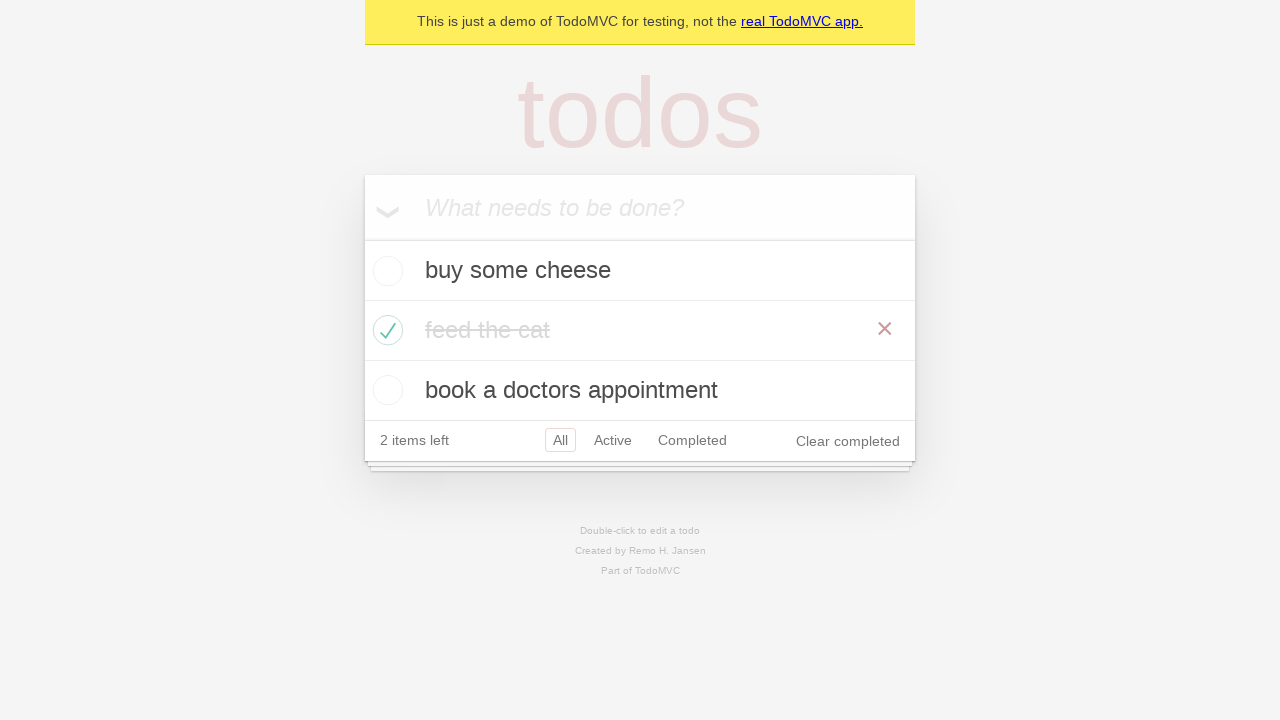

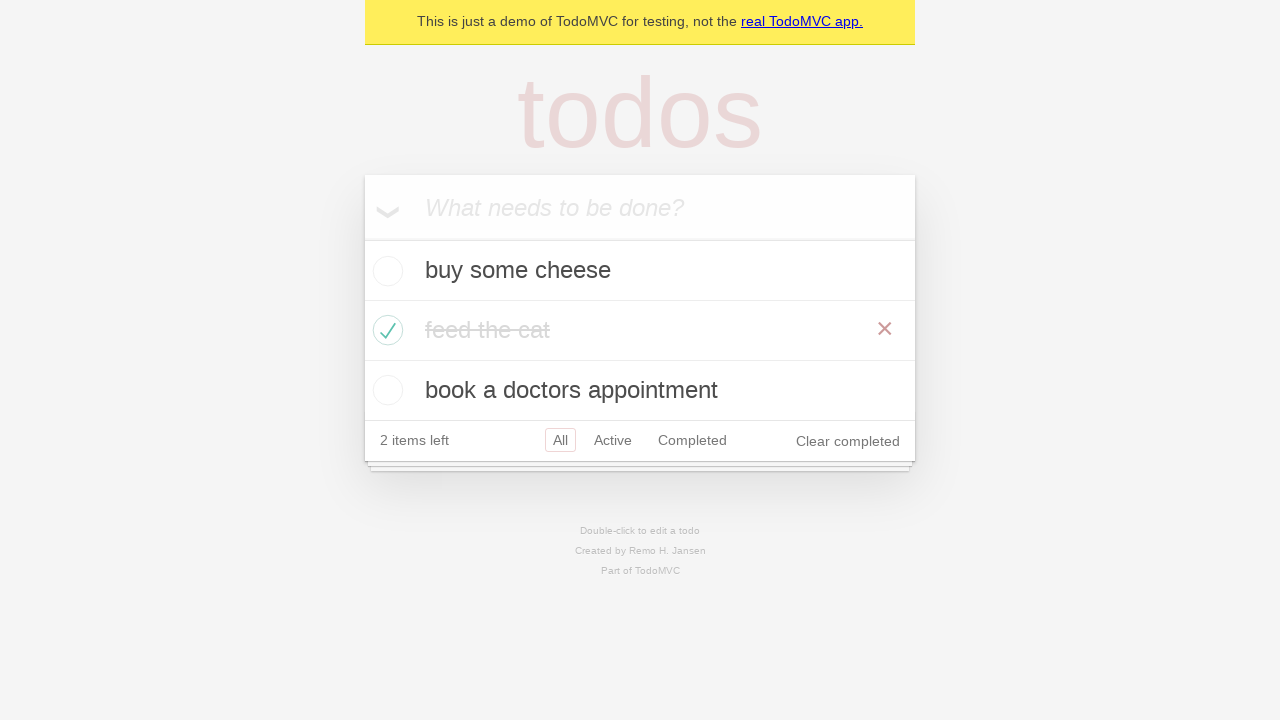